Tests browser alert handling by clicking a button to trigger a simple alert, accepting the alert, and verifying the result message is displayed

Starting URL: https://training-support.net/webelements/alerts

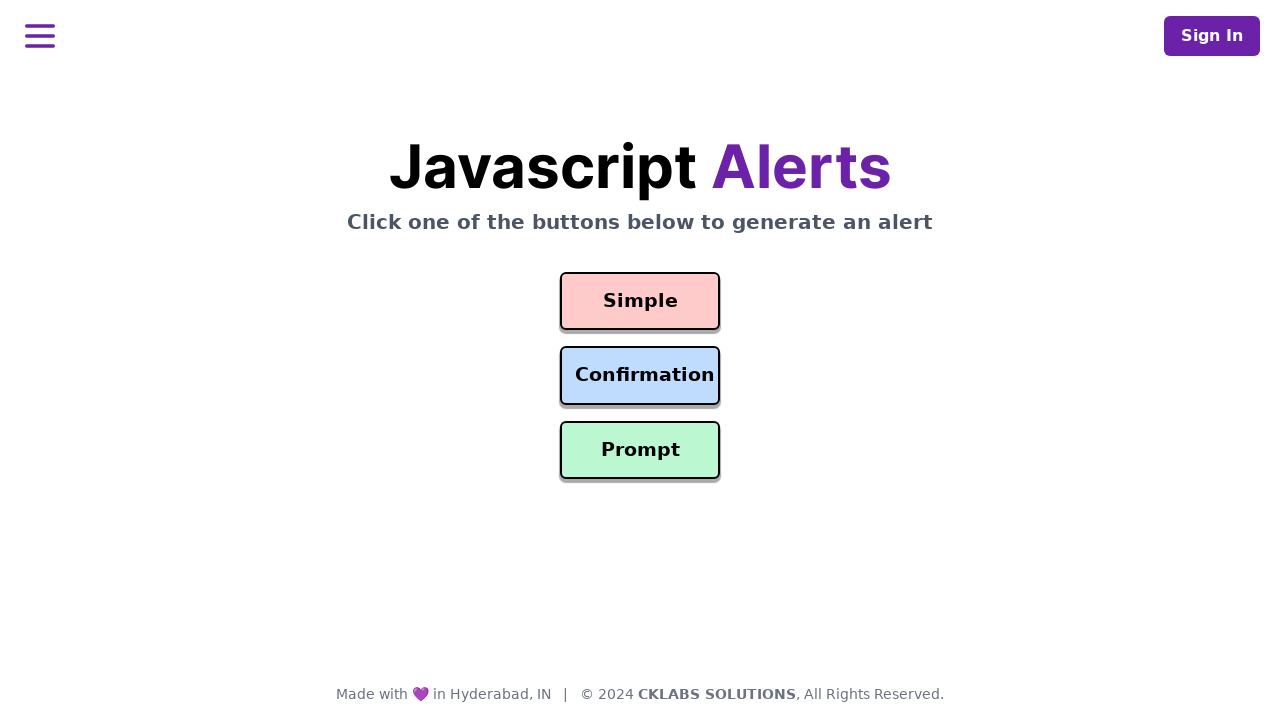

Clicked the button to trigger the simple alert at (640, 301) on #simple
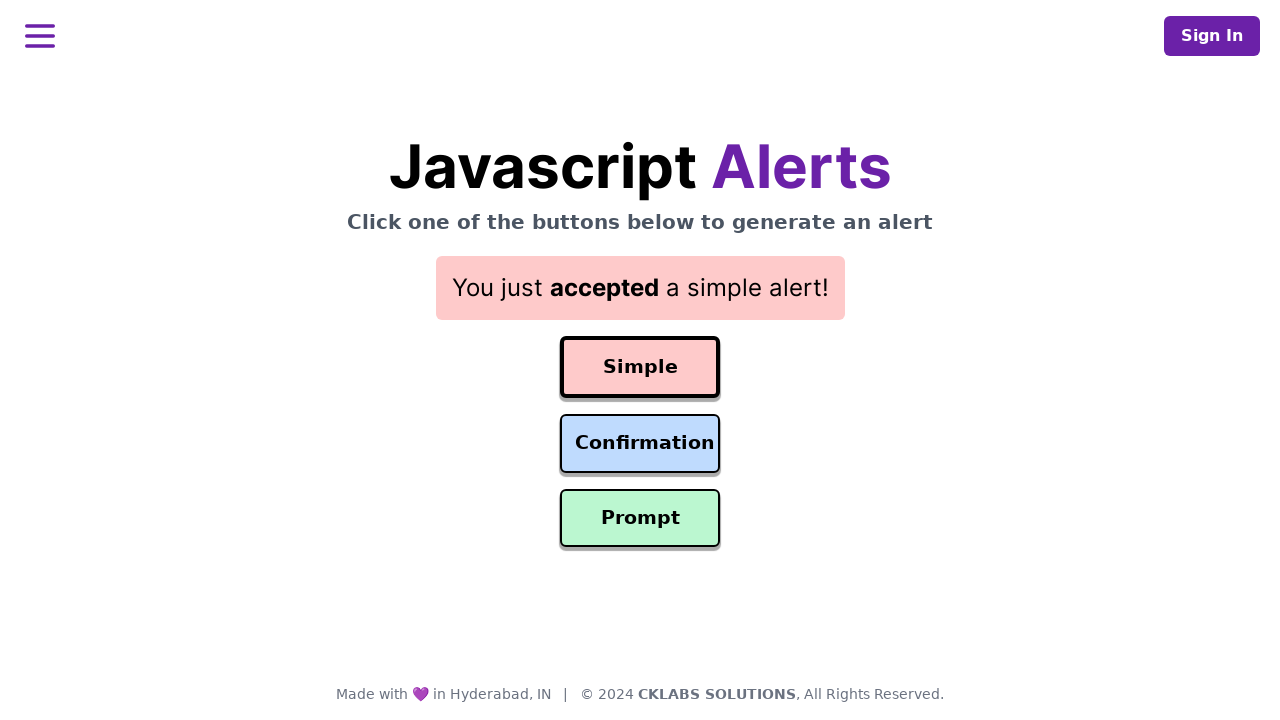

Set up dialog handler to accept alerts
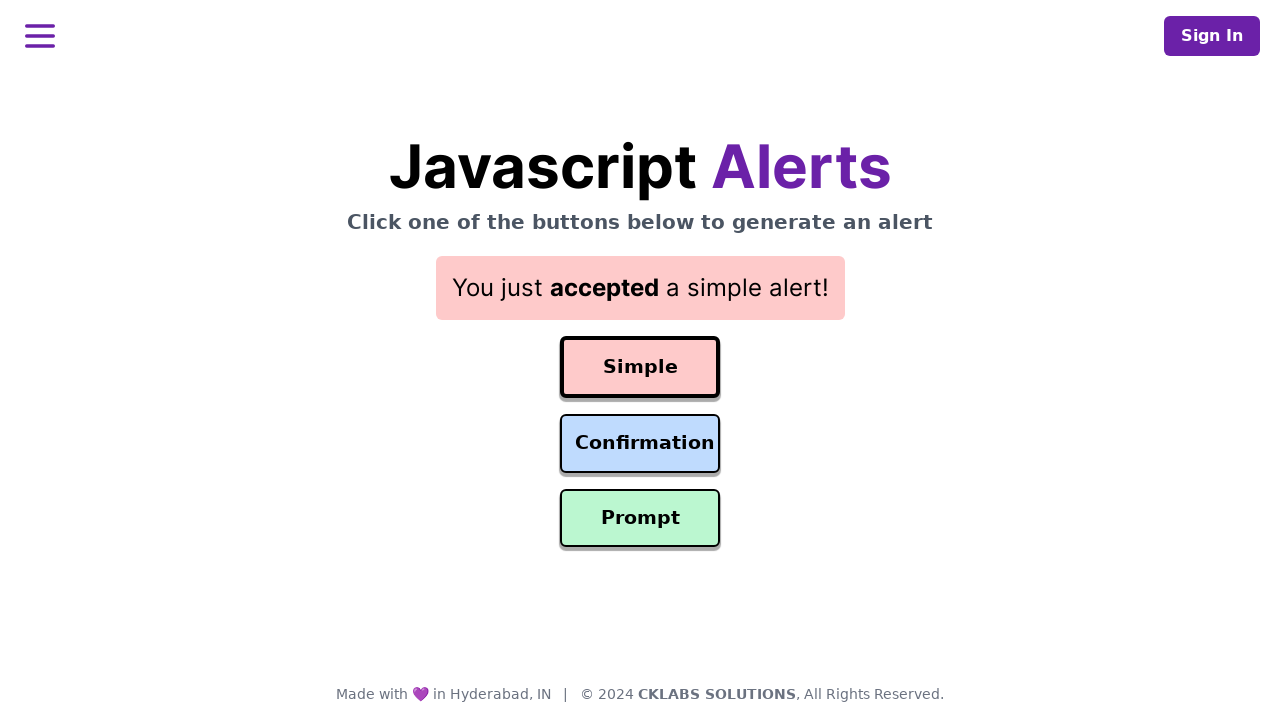

Verified the result message is displayed after accepting the alert
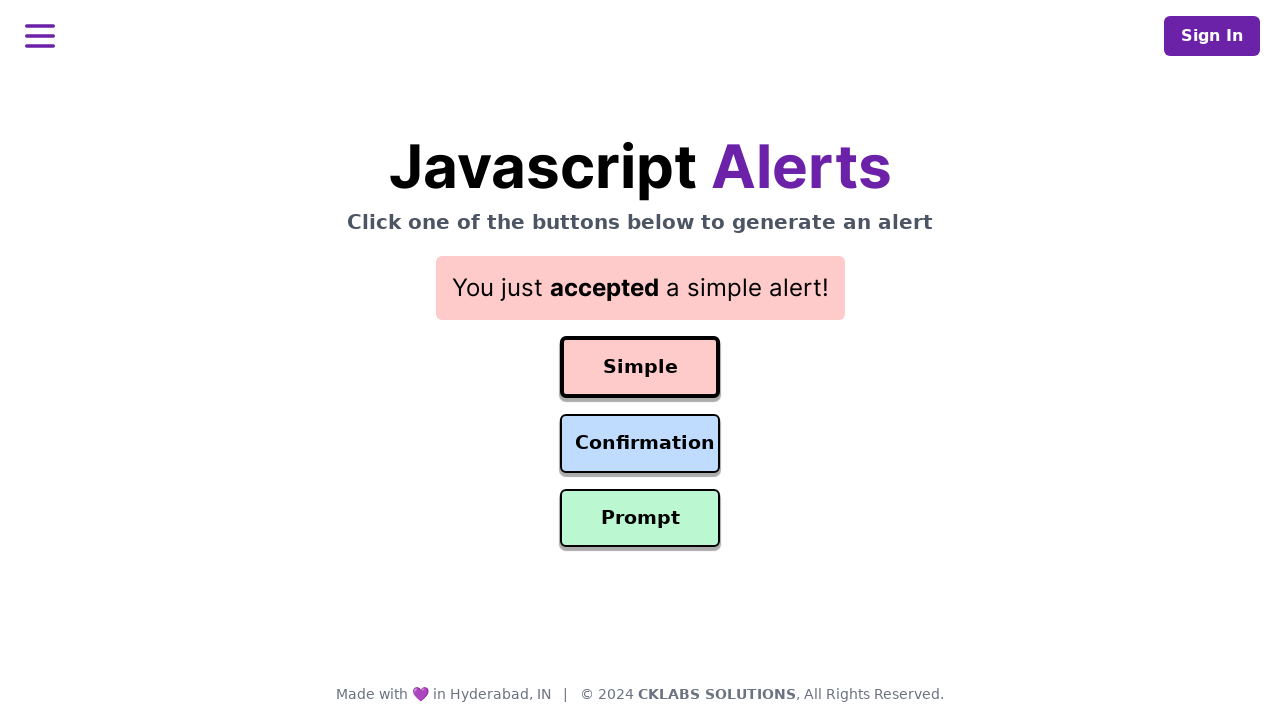

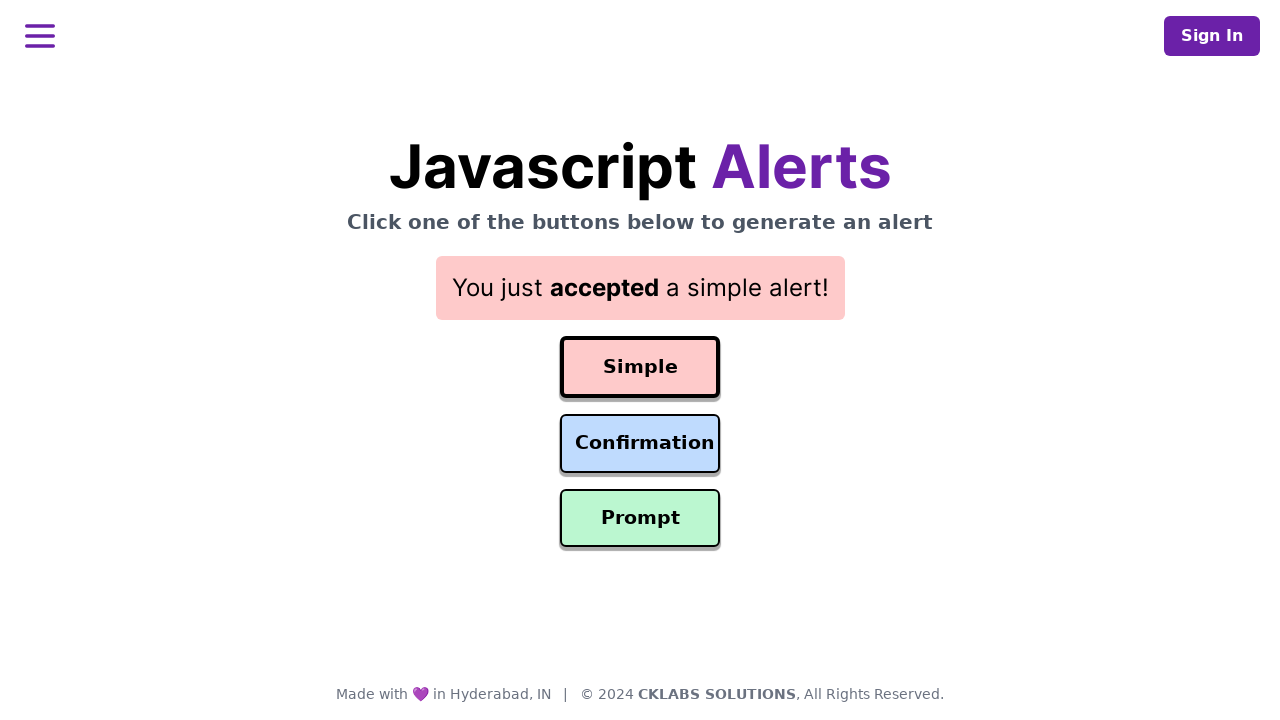